Tests multiple window handling by opening new windows, switching between them, and entering text in form fields

Starting URL: https://www.hyrtutorials.com/p/window-handles-practice.html

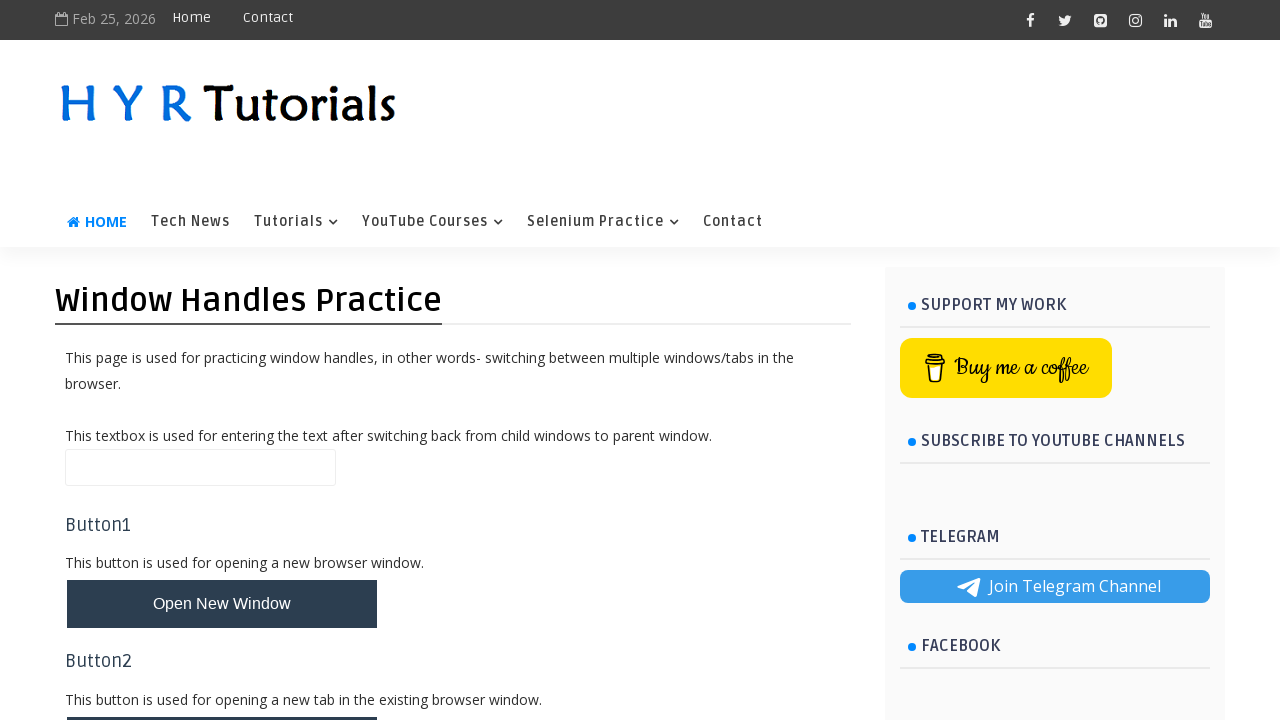

Filled name field on main page with 'on Main page' on #name
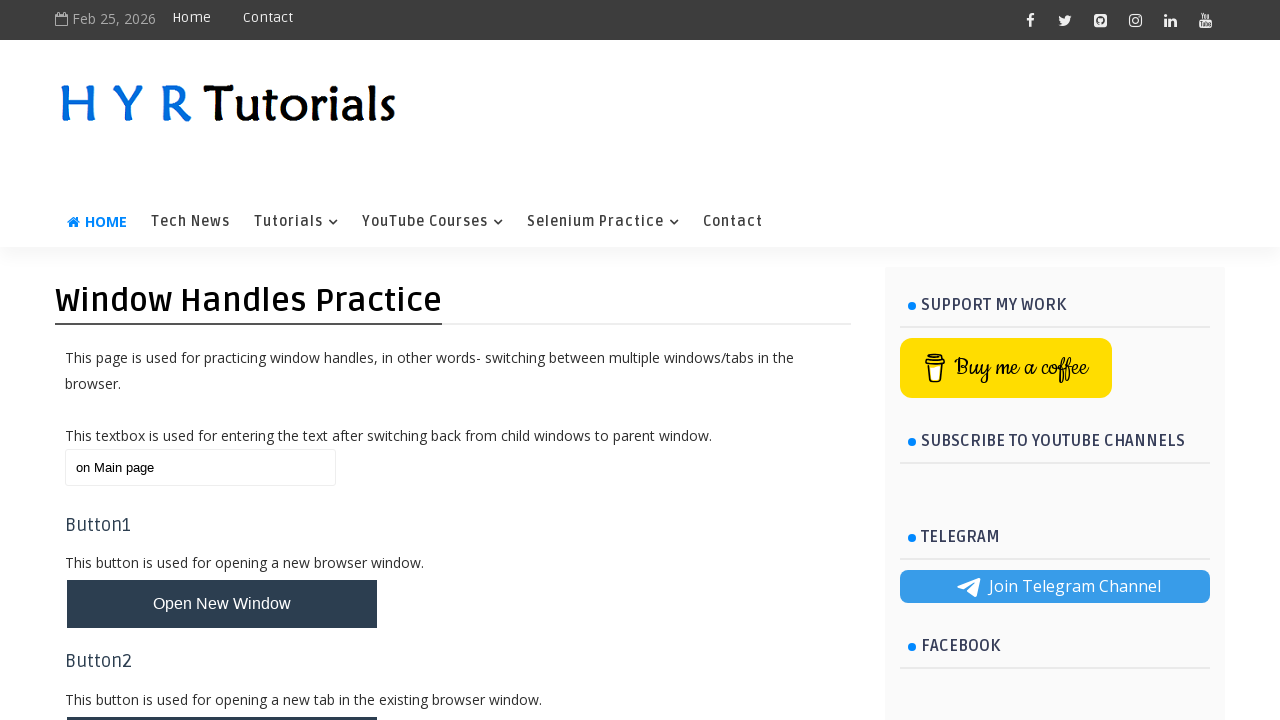

Stored main page context
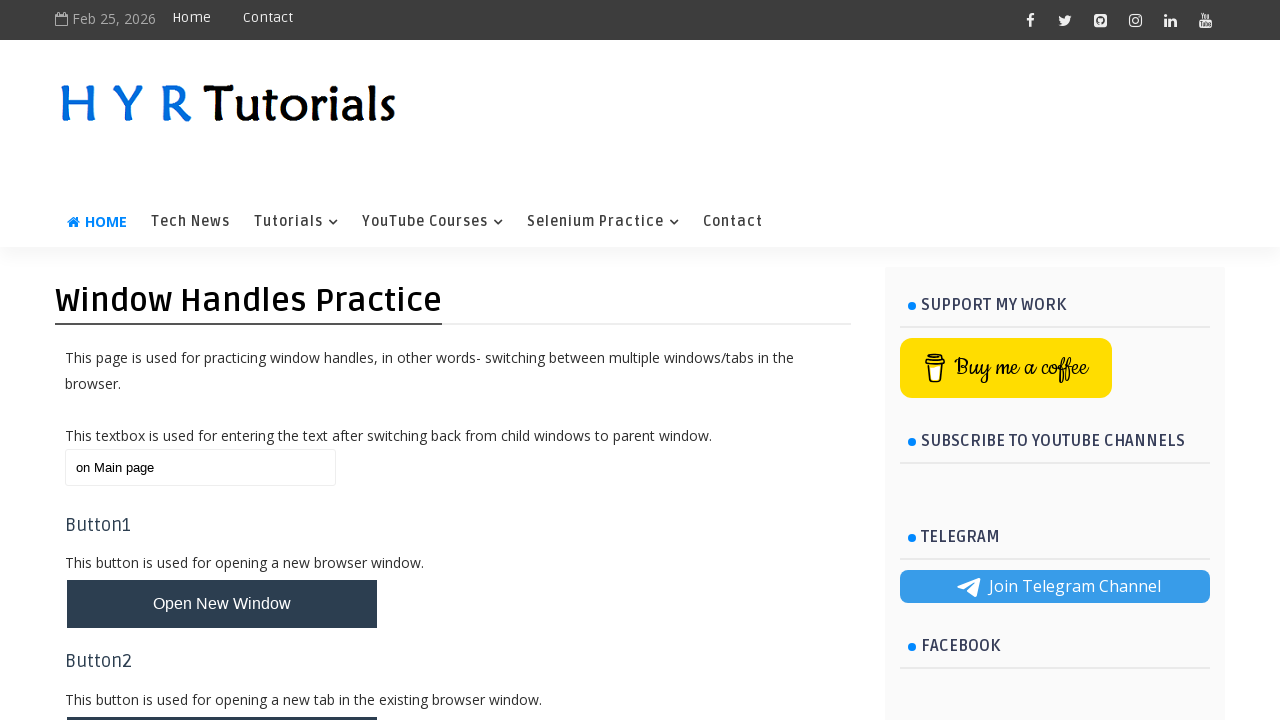

Clicked button to open new windows at (222, 361) on #newWindowsBtn
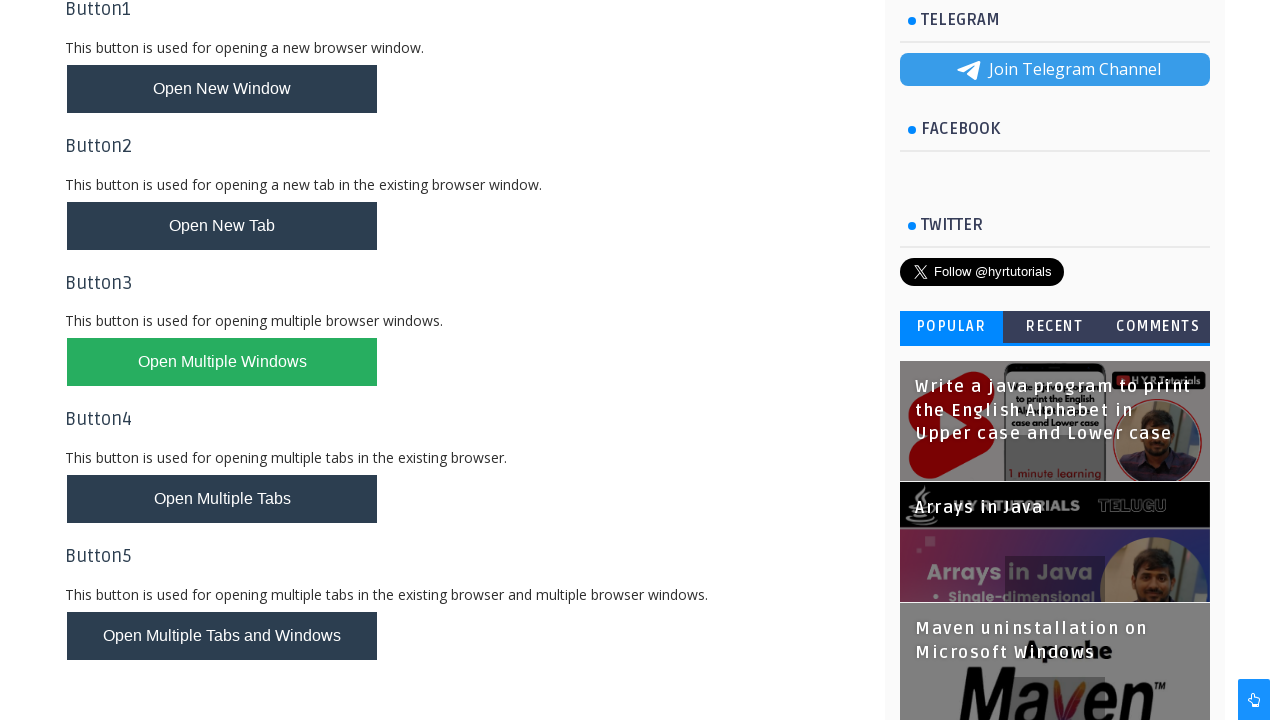

Retrieved all open pages from context
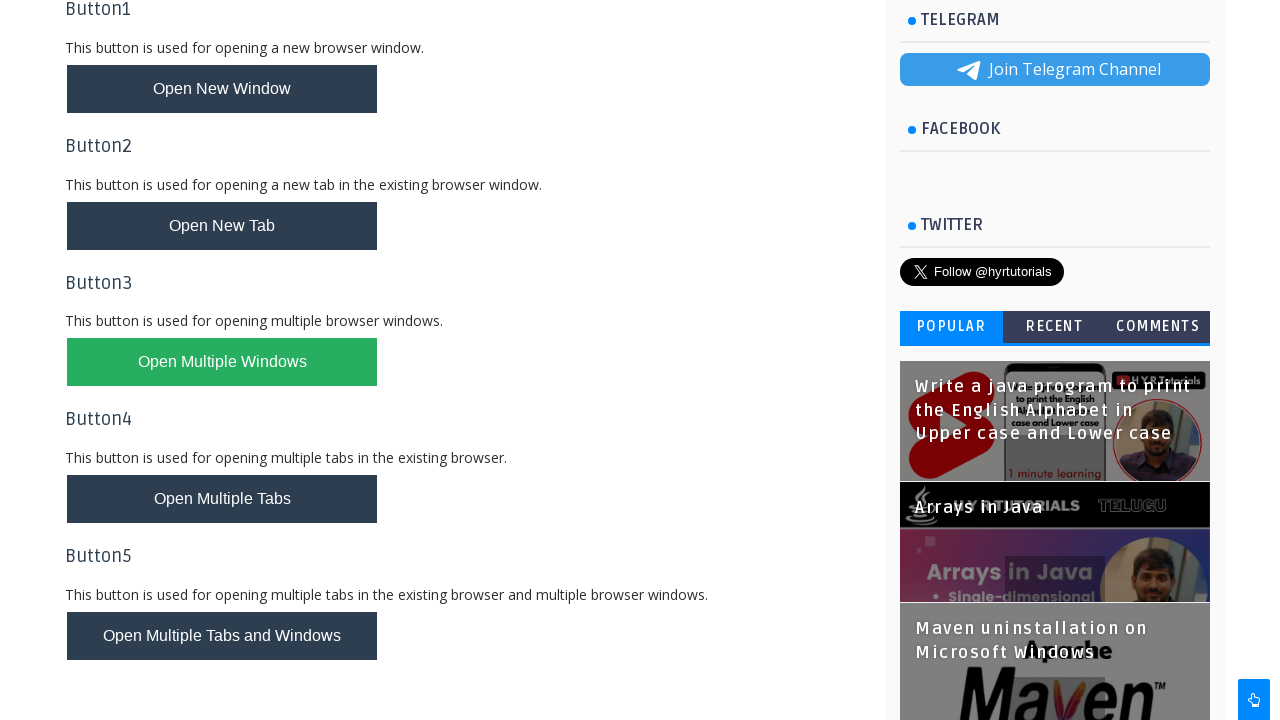

Brought new window to front
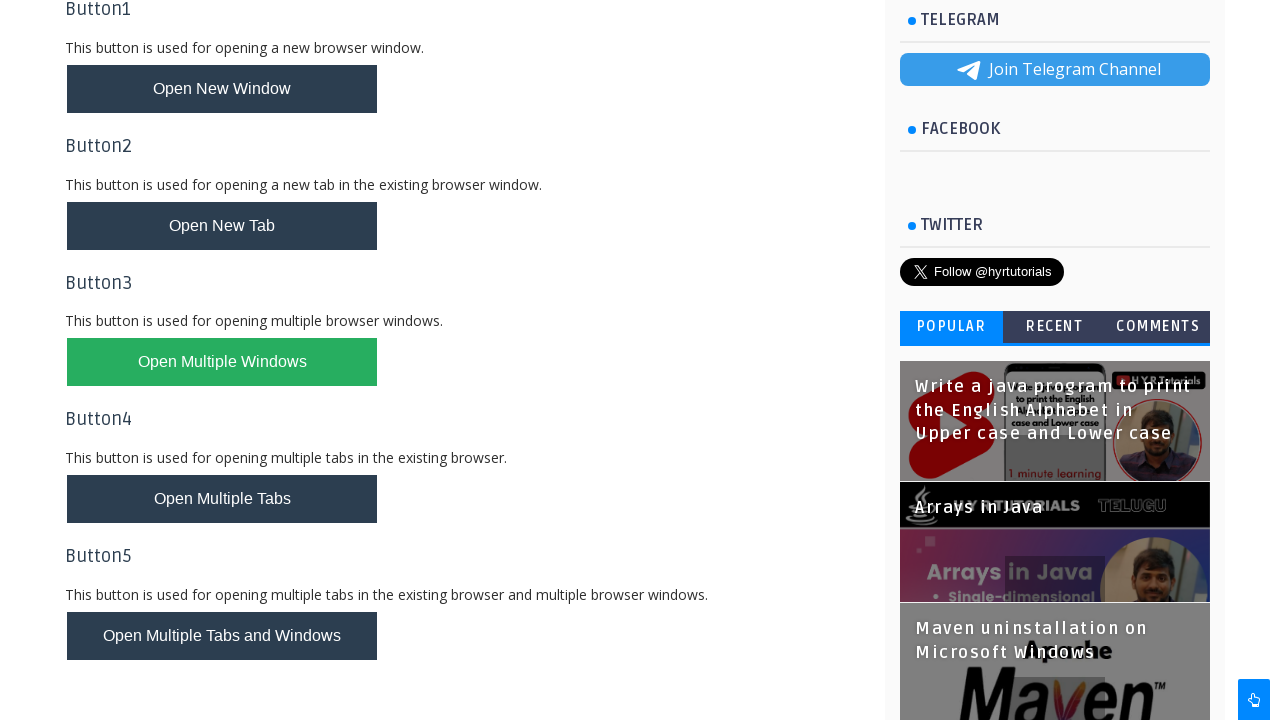

Retrieved URL from new window: https://www.hyrtutorials.com/p/basic-controls.html
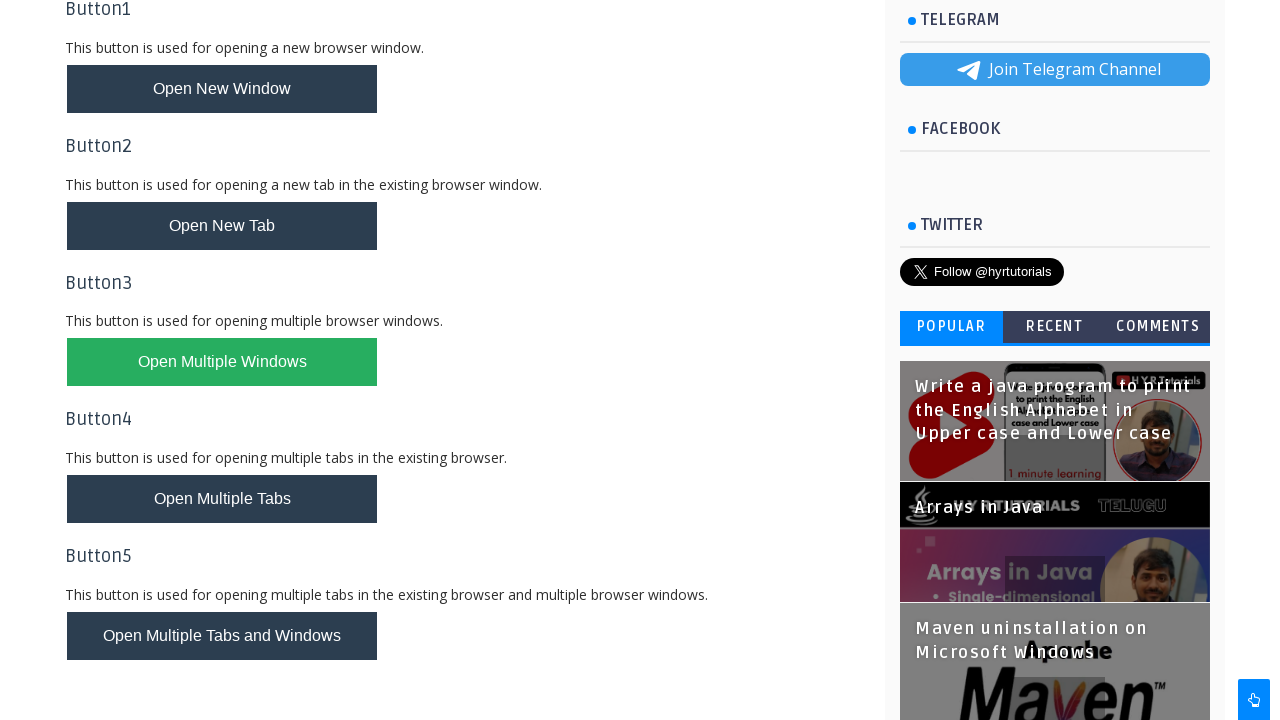

Retrieved title from new window: <bound method Page.title of <Page url='https://www.hyrtutorials.com/p/basic-controls.html'>>
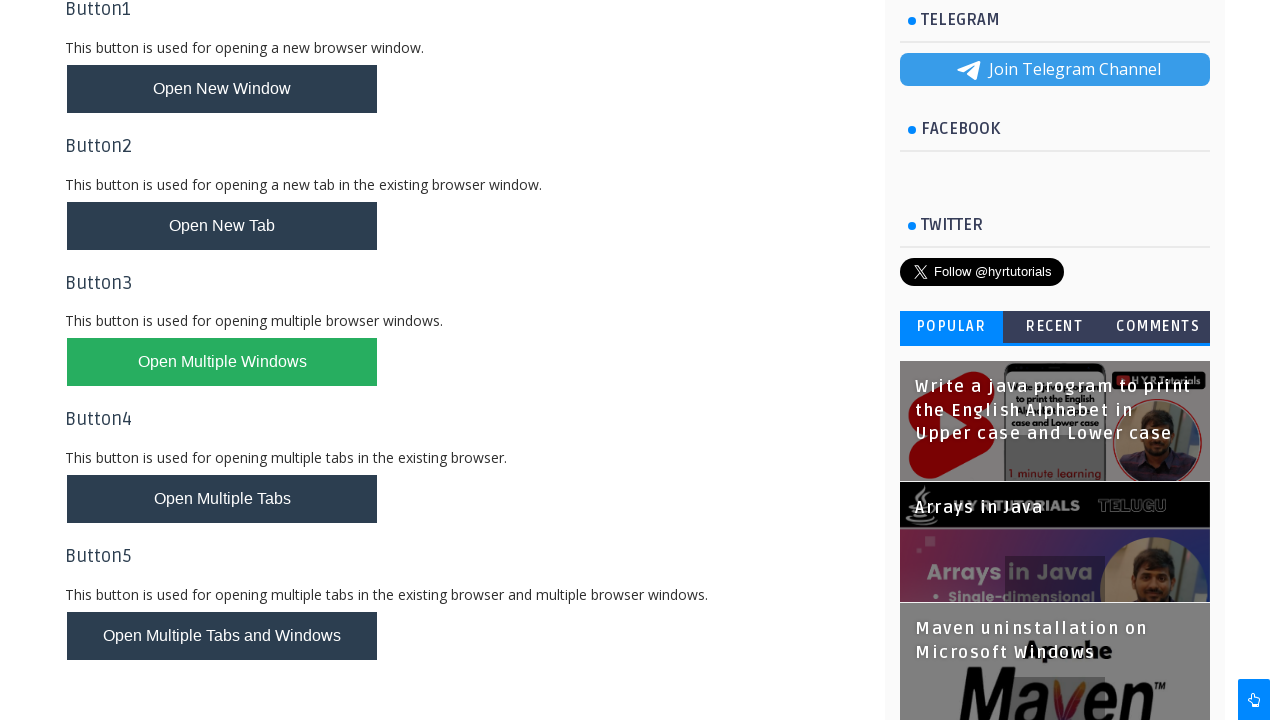

Closed the new window
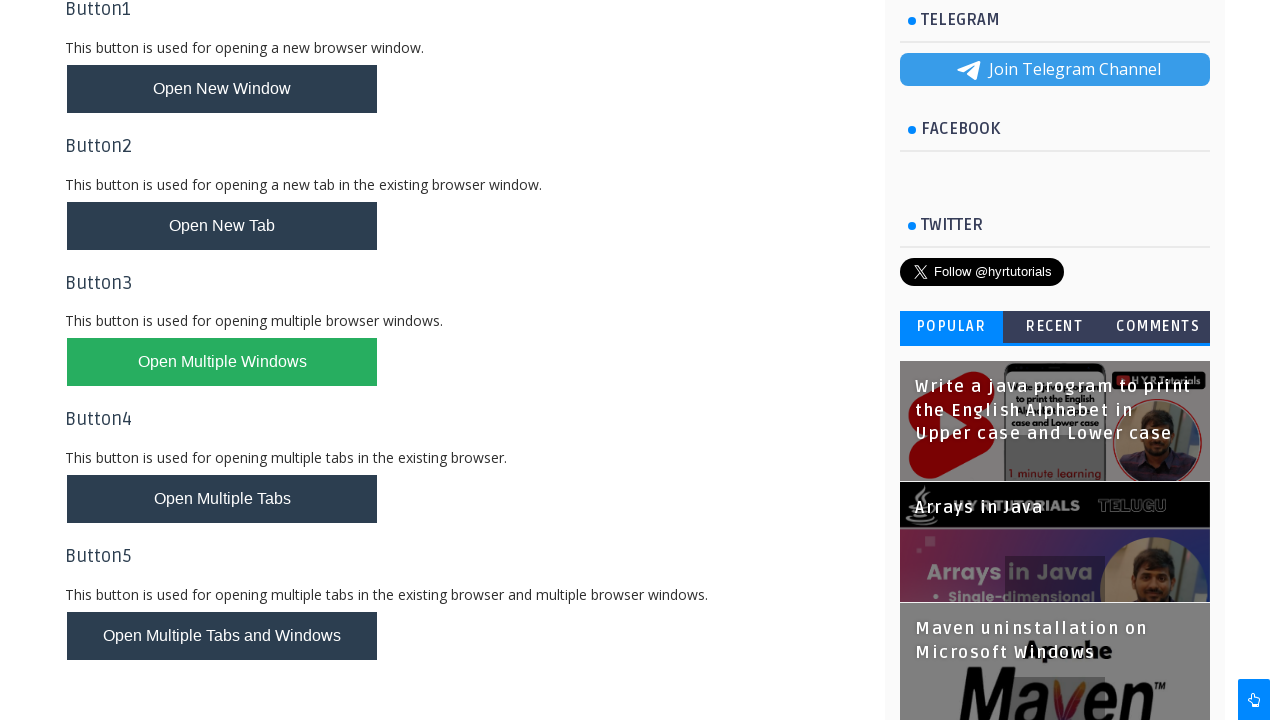

Brought new window to front
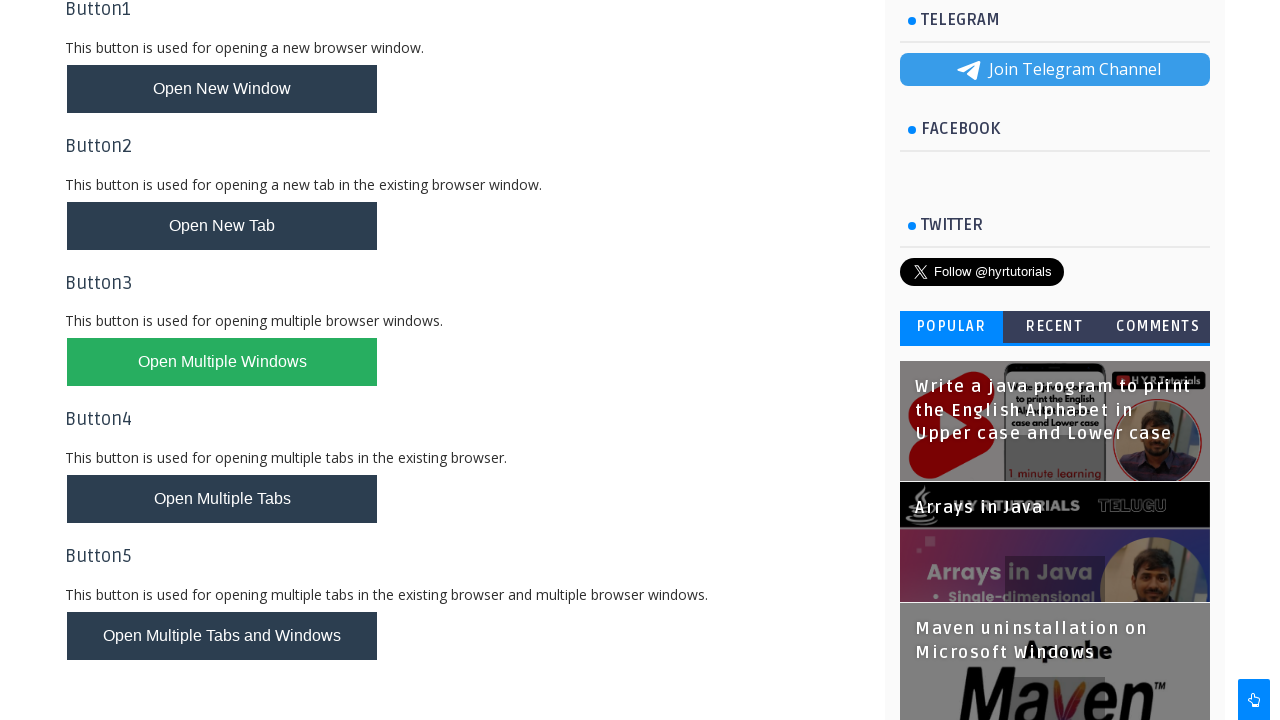

Retrieved URL from new window: https://www.hyrtutorials.com/p/add-padding-to-containers.html
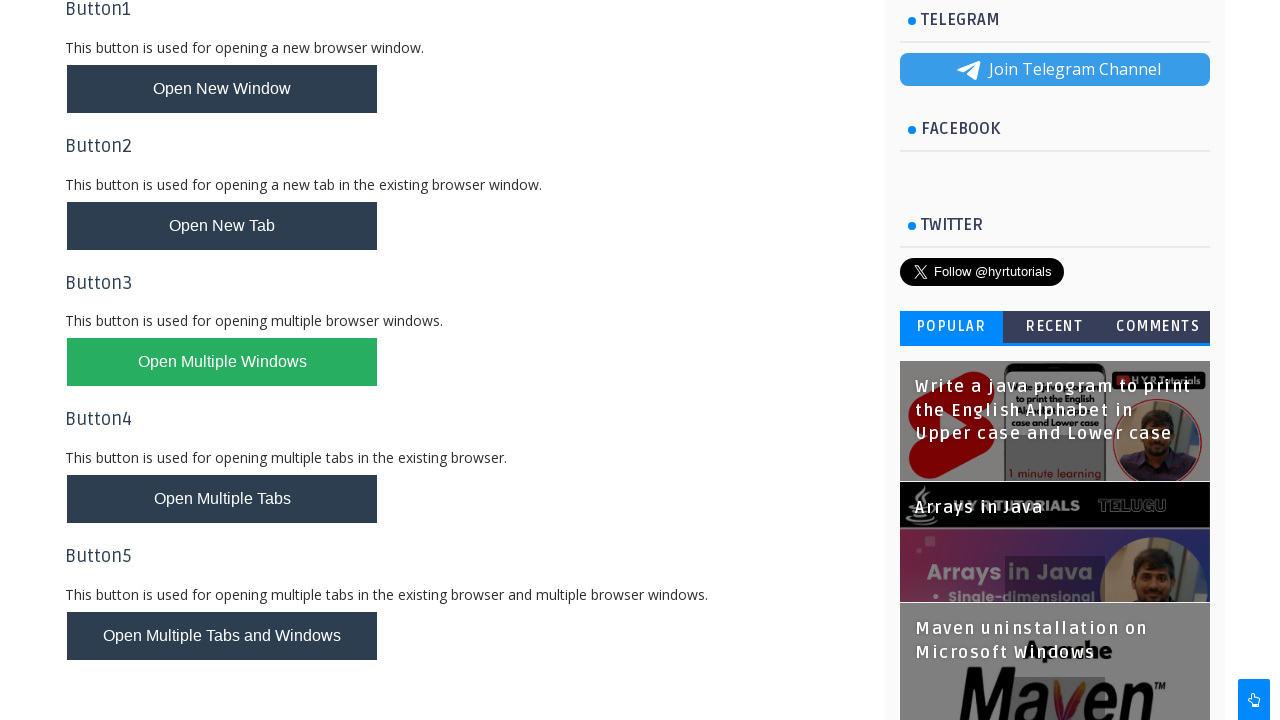

Retrieved title from new window: <bound method Page.title of <Page url='https://www.hyrtutorials.com/p/add-padding-to-containers.html'>>
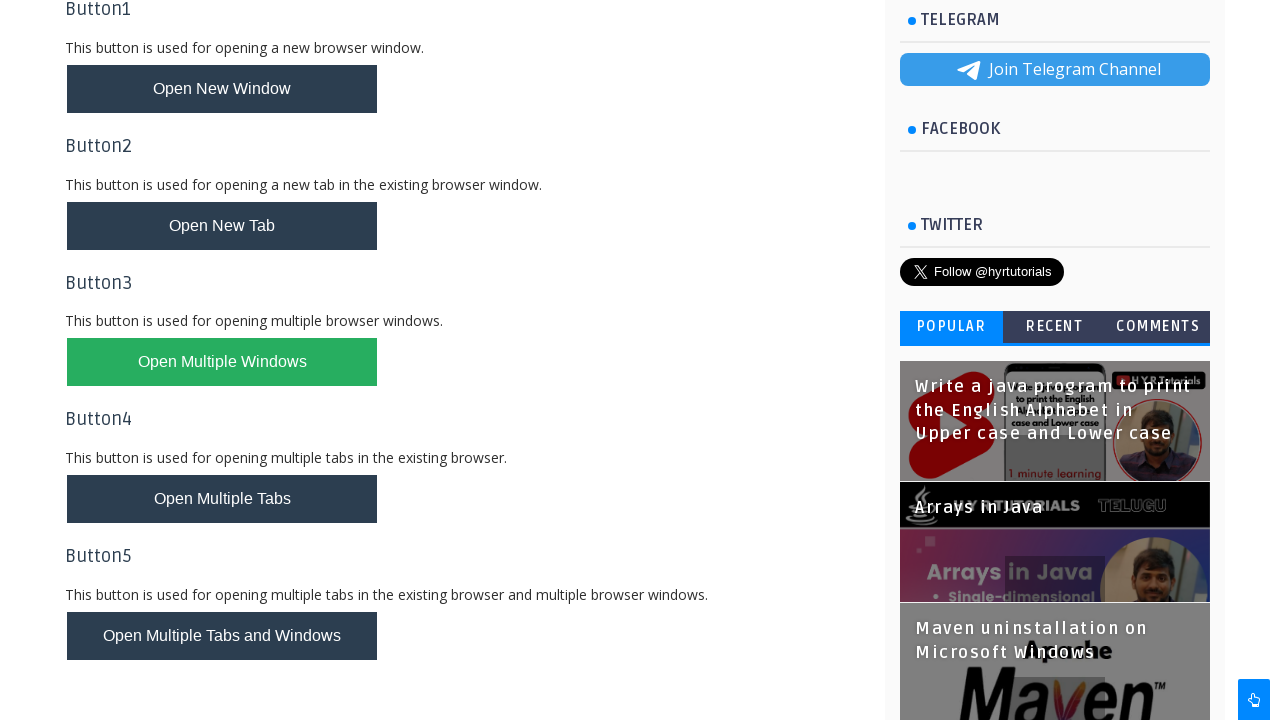

Closed the new window
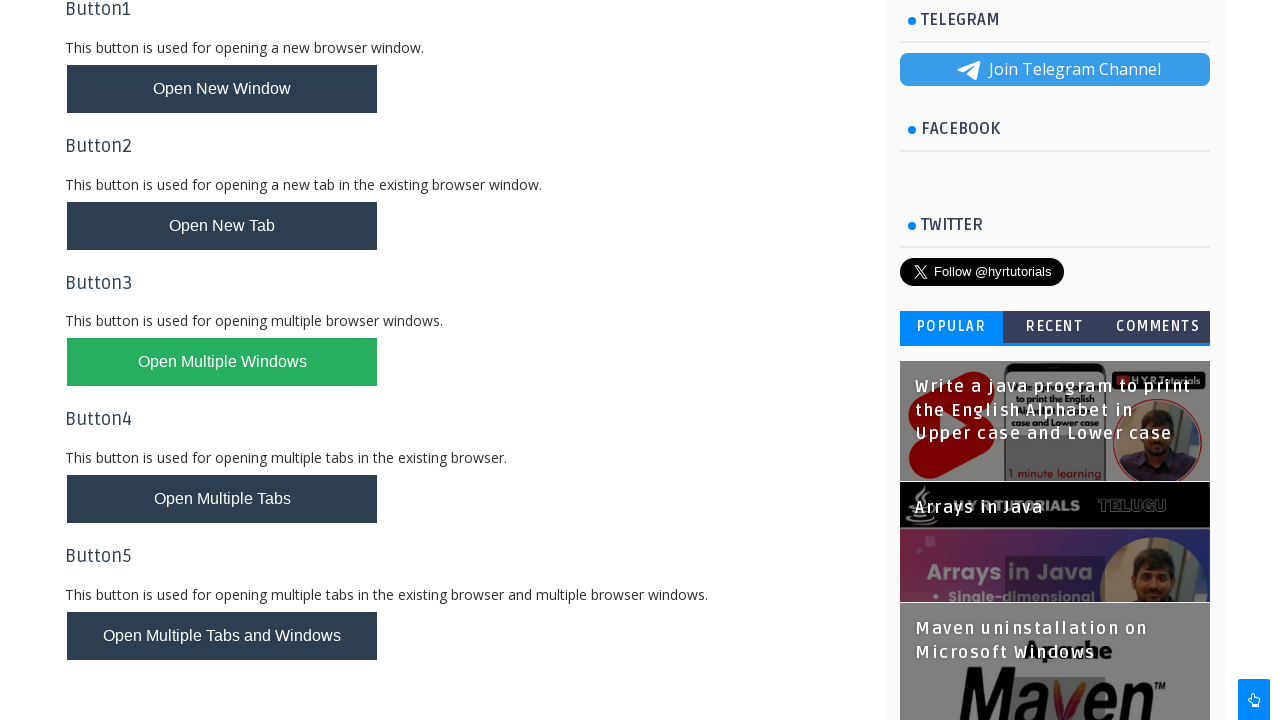

Brought main page back to front
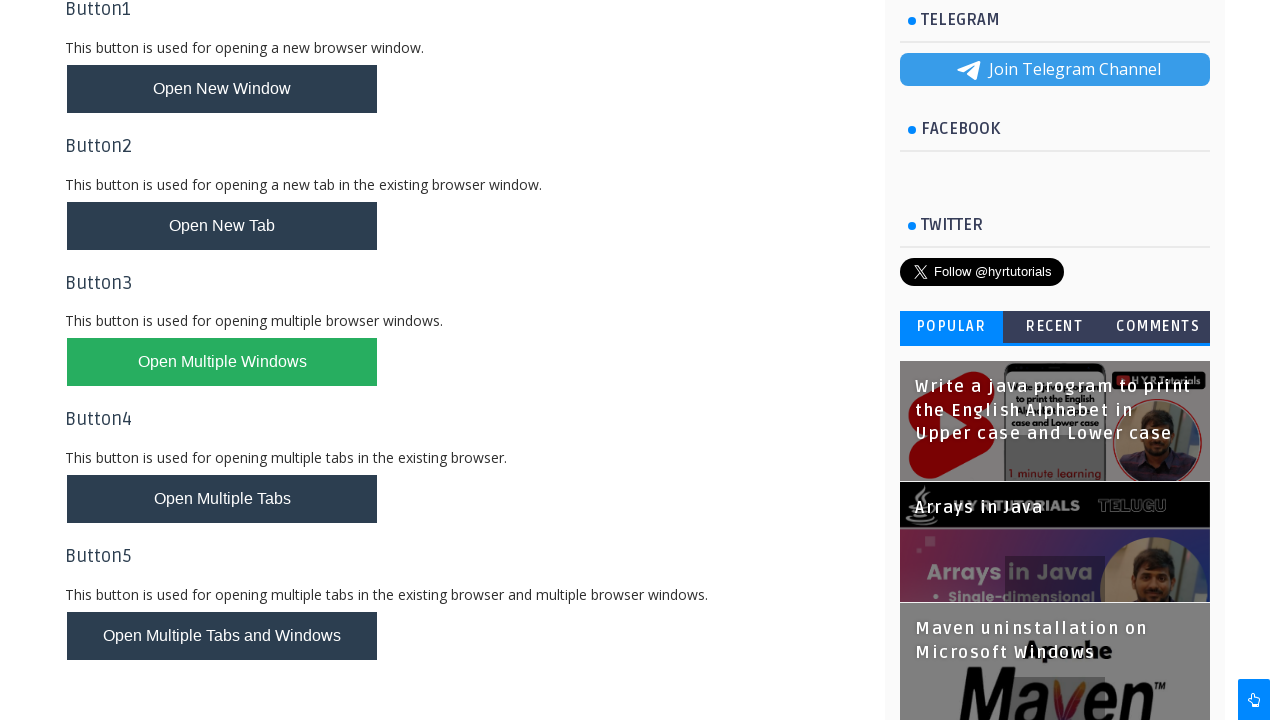

Filled name field on main page with 'New content on Main page' on #name
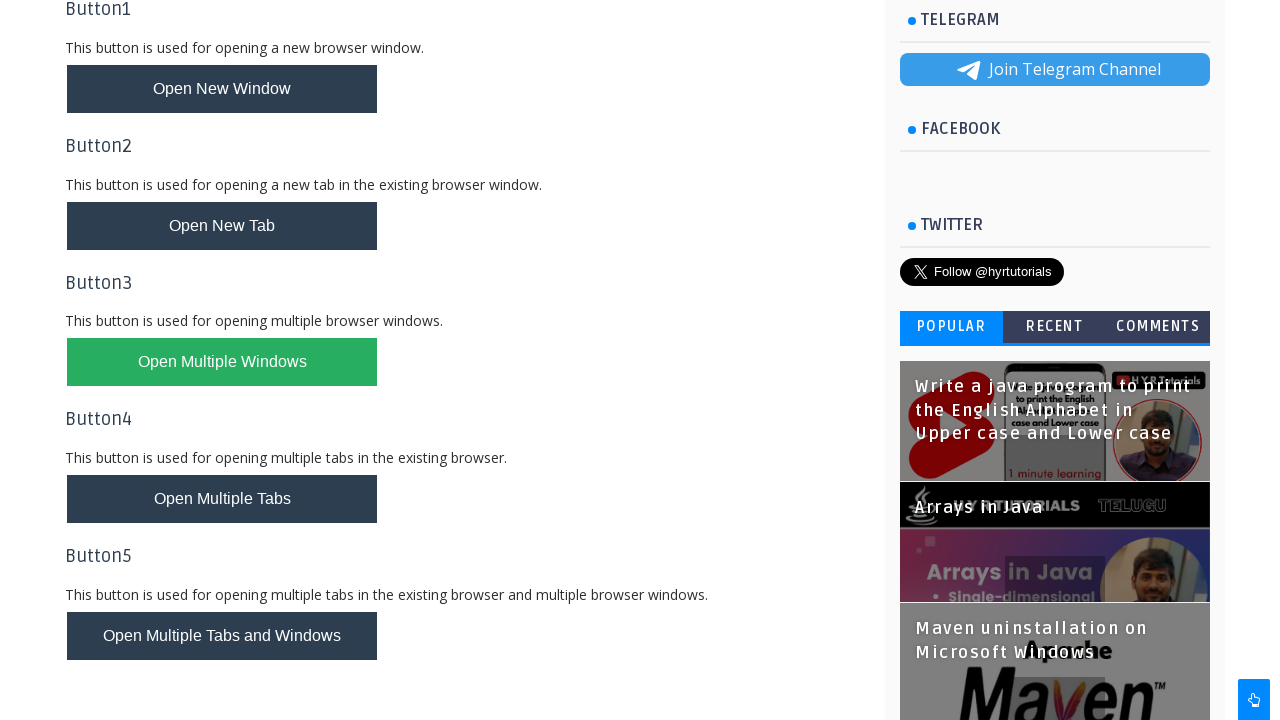

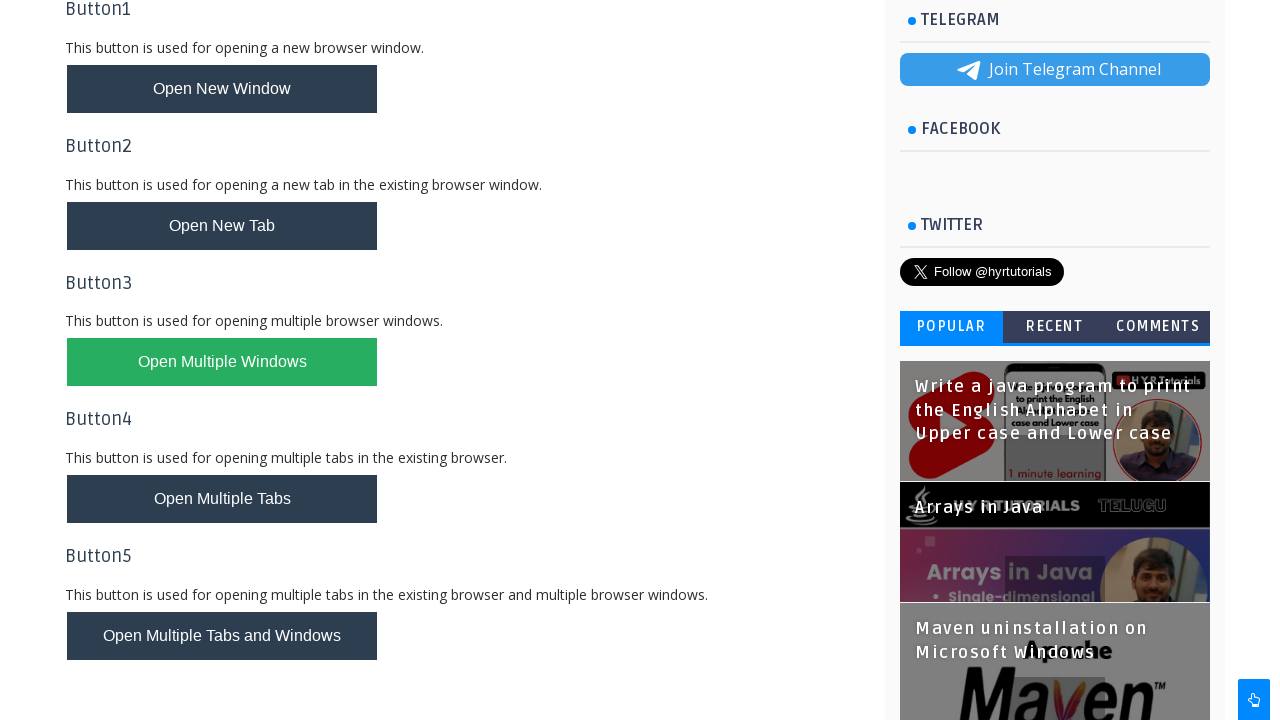